Tests checkbox functionality by clicking a checkbox to select it, verifying it's selected, then clicking again to deselect it and verifying it's deselected. Also counts the total number of checkboxes on the page.

Starting URL: https://rahulshettyacademy.com/AutomationPractice/

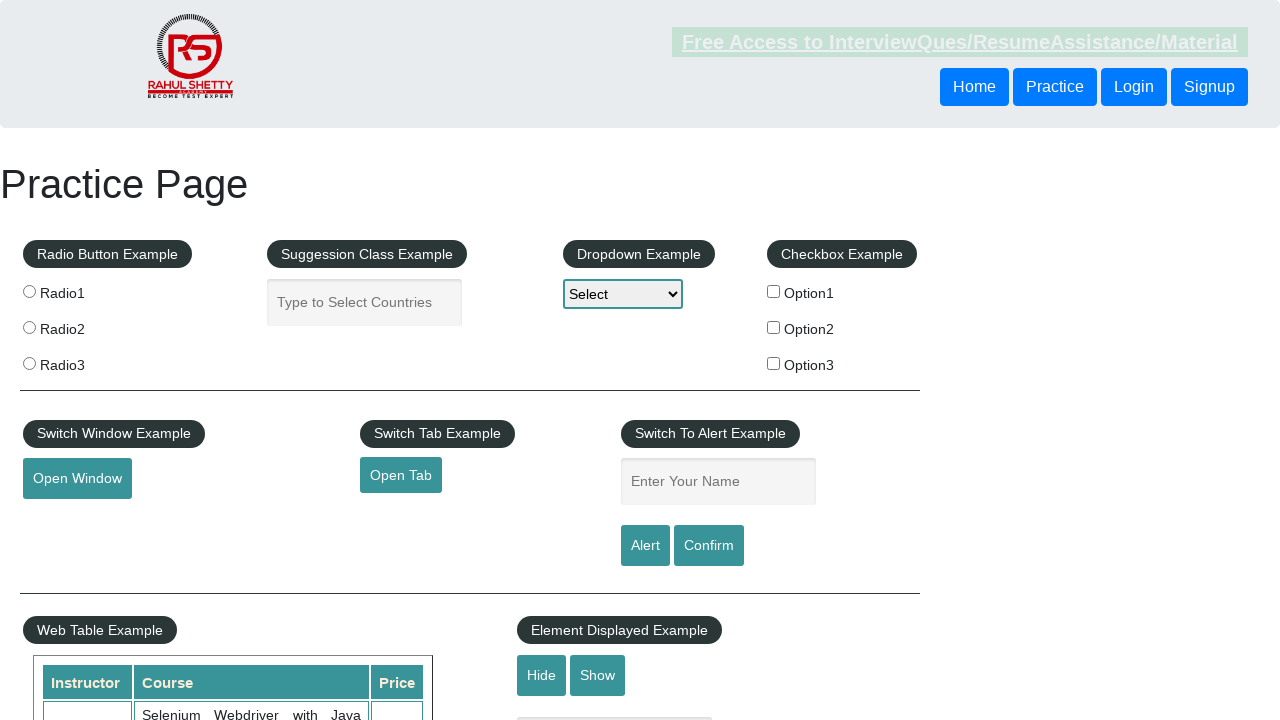

Clicked checkbox option 1 to select it at (774, 291) on #checkBoxOption1
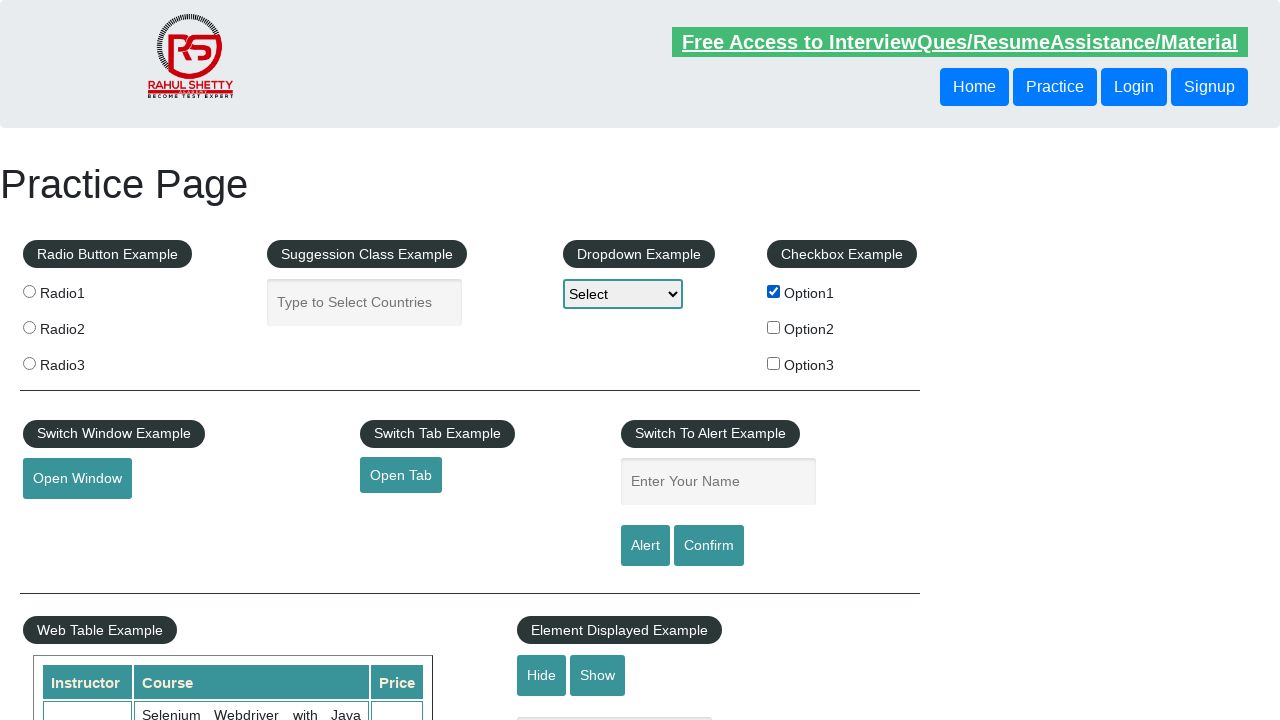

Verified checkbox option 1 is selected
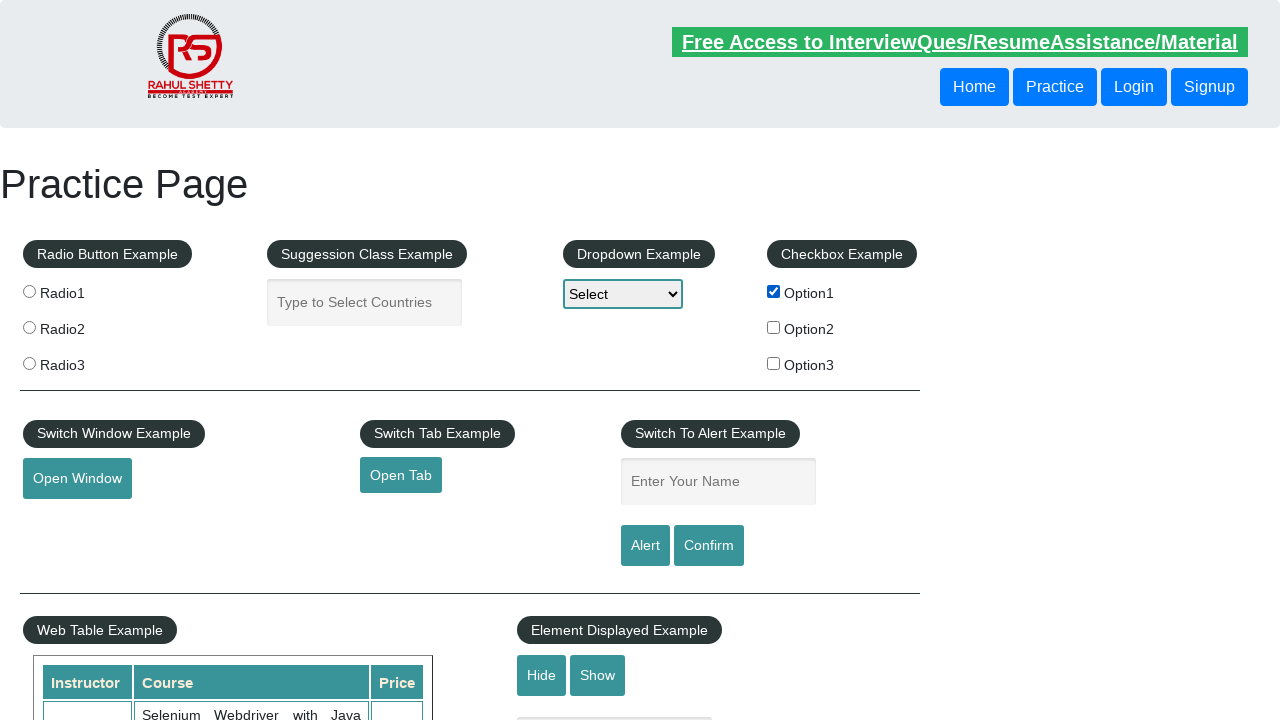

Clicked checkbox option 1 again to deselect it at (774, 291) on #checkBoxOption1
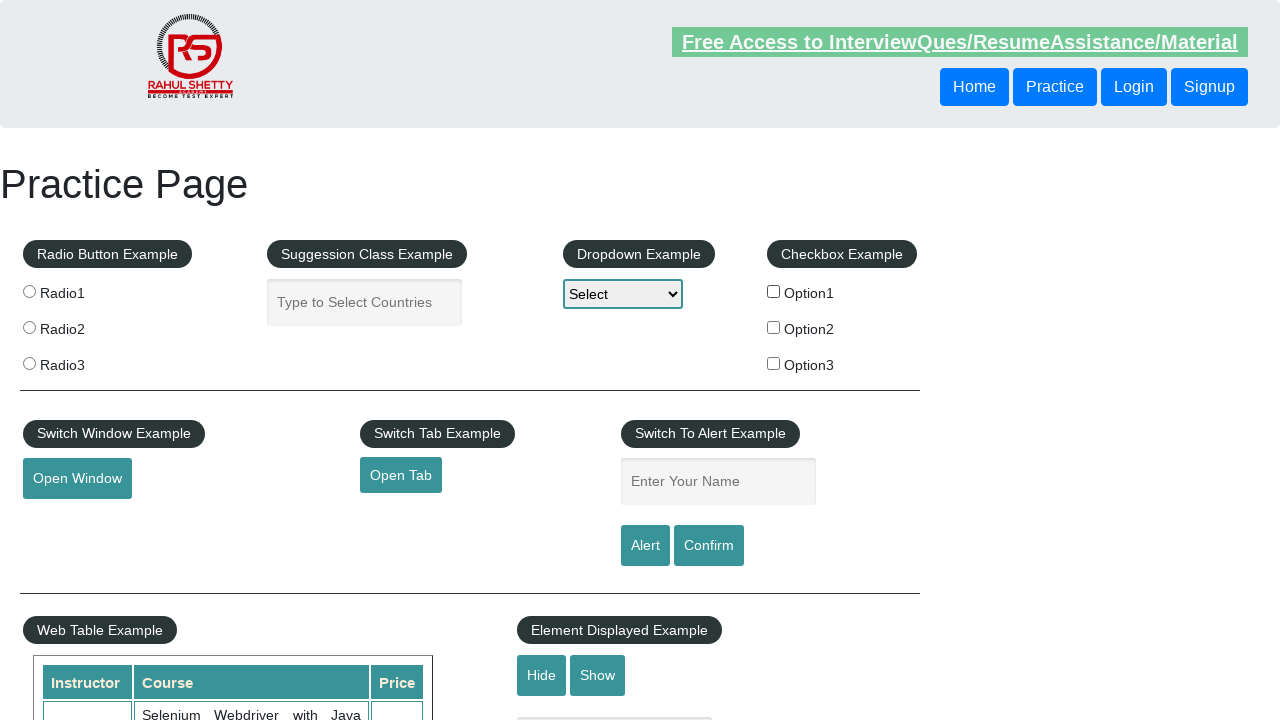

Verified checkbox option 1 is deselected
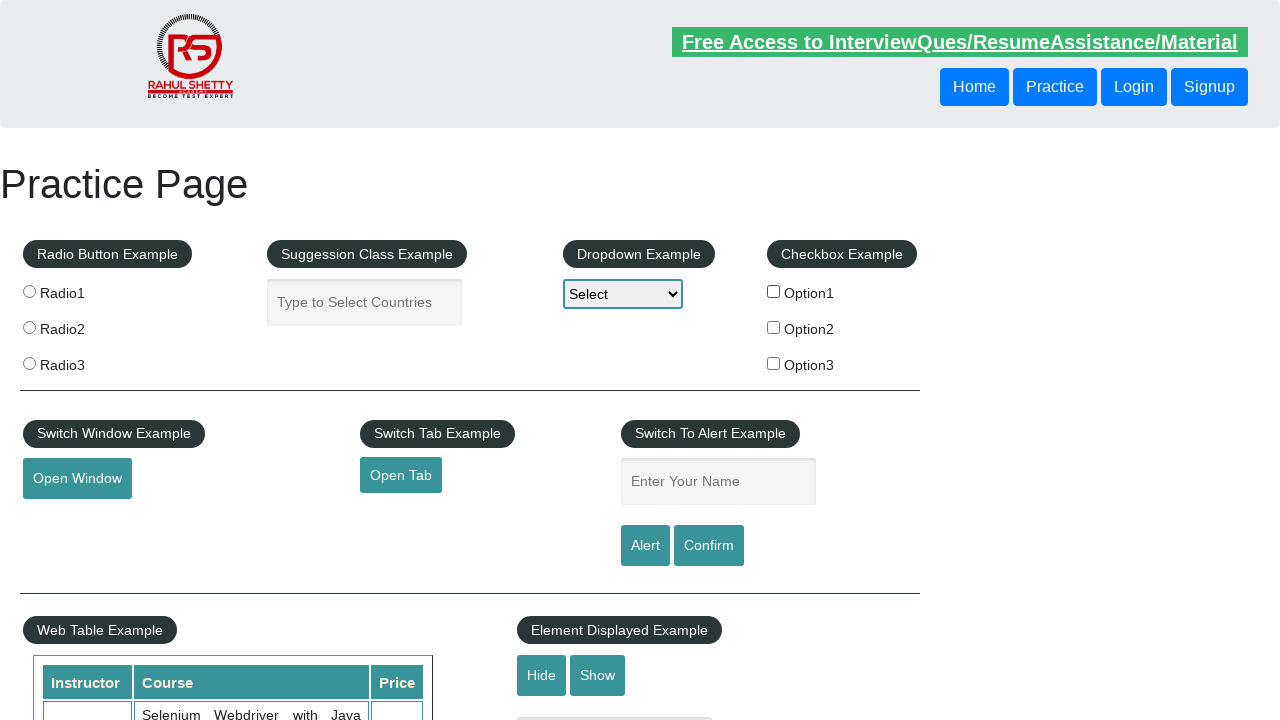

Located all checkboxes on the page
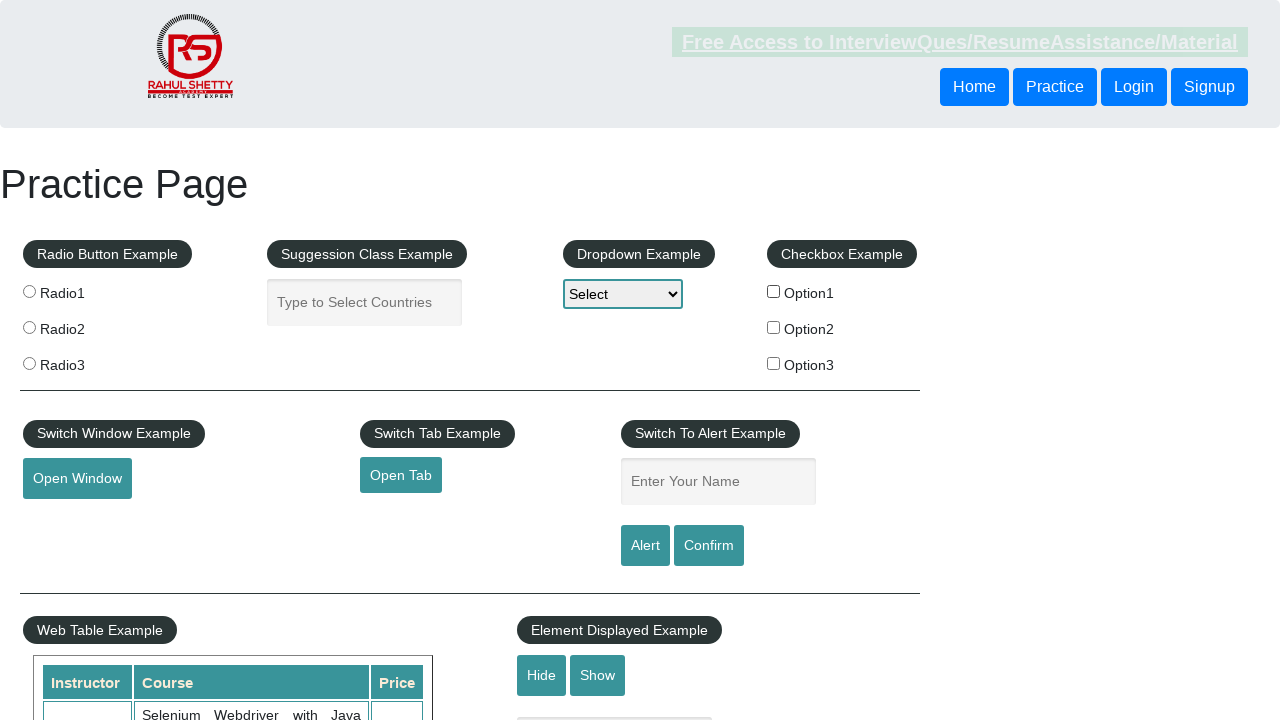

Counted total checkboxes: 3
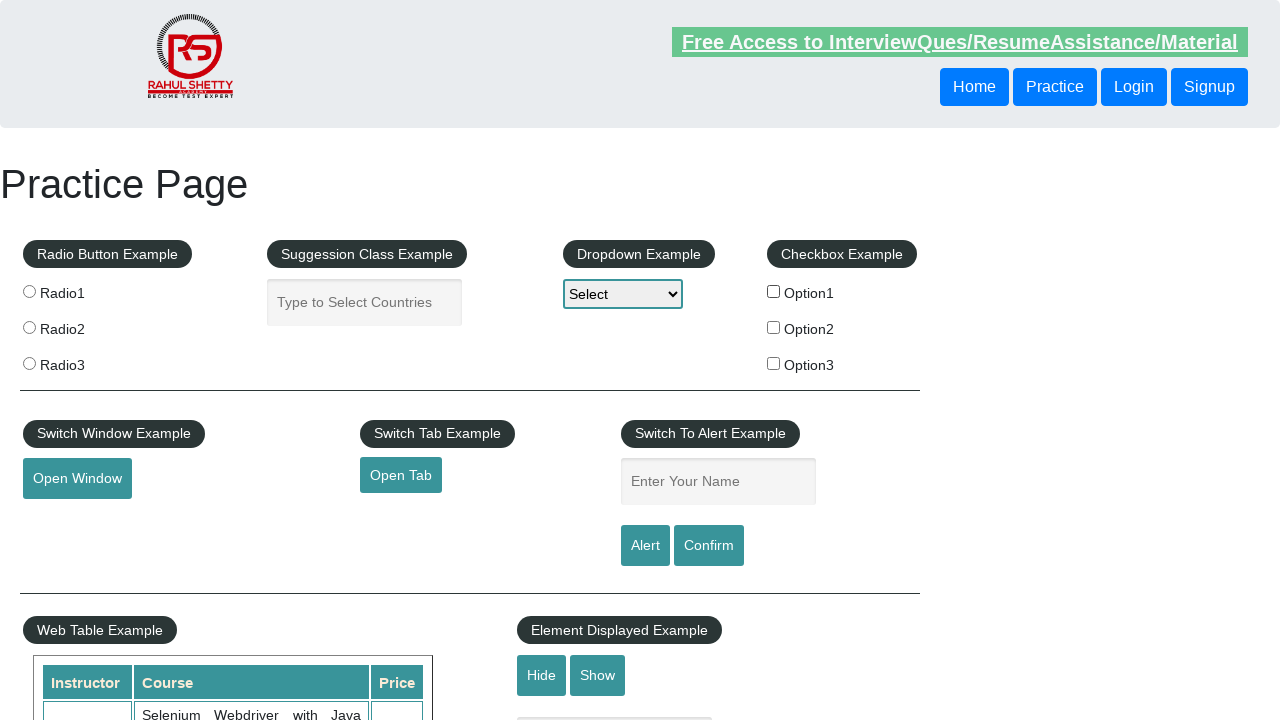

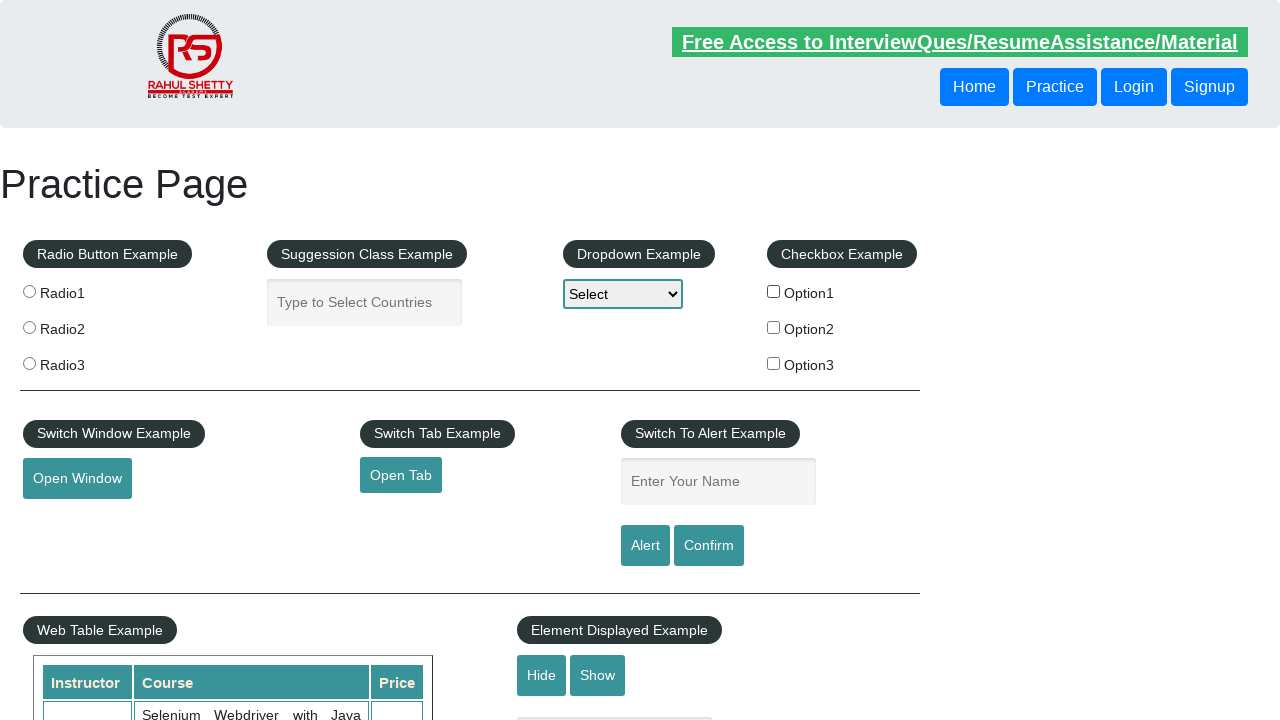